Tests that the page title does not contain the word "Rest"

Starting URL: https://www.bestbuy.com/

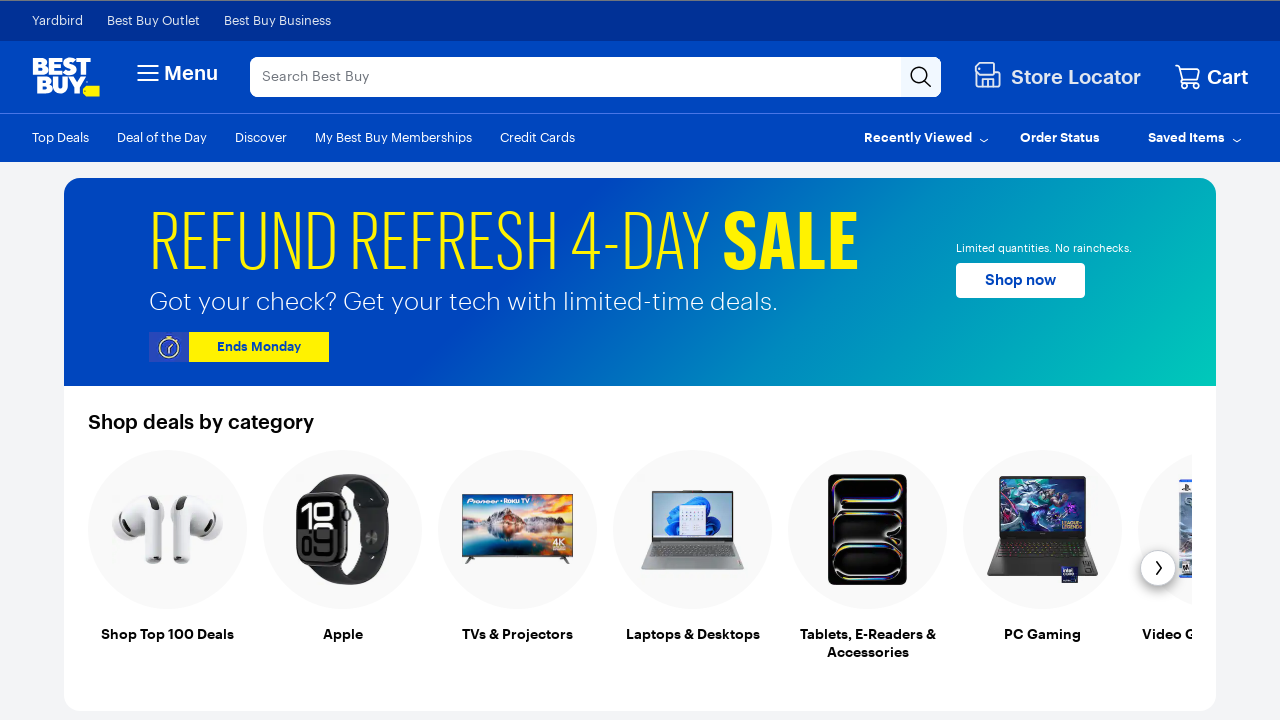

Navigated to https://www.bestbuy.com/
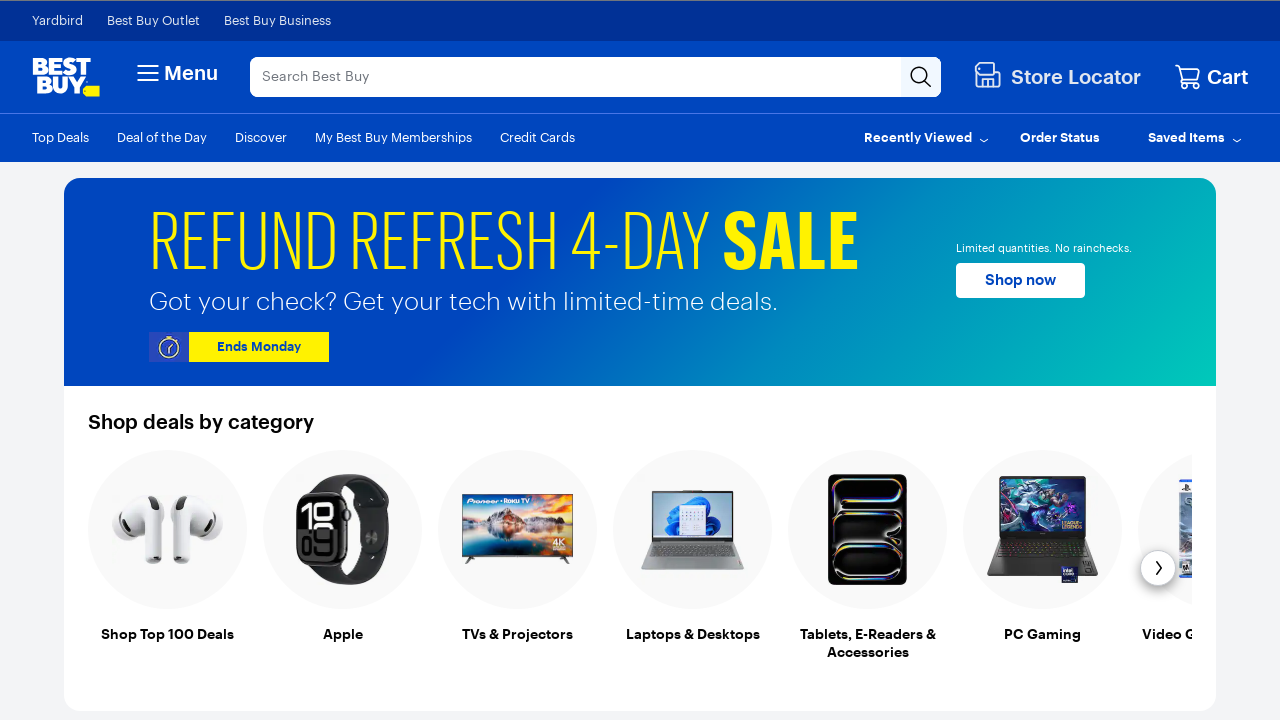

Retrieved page title
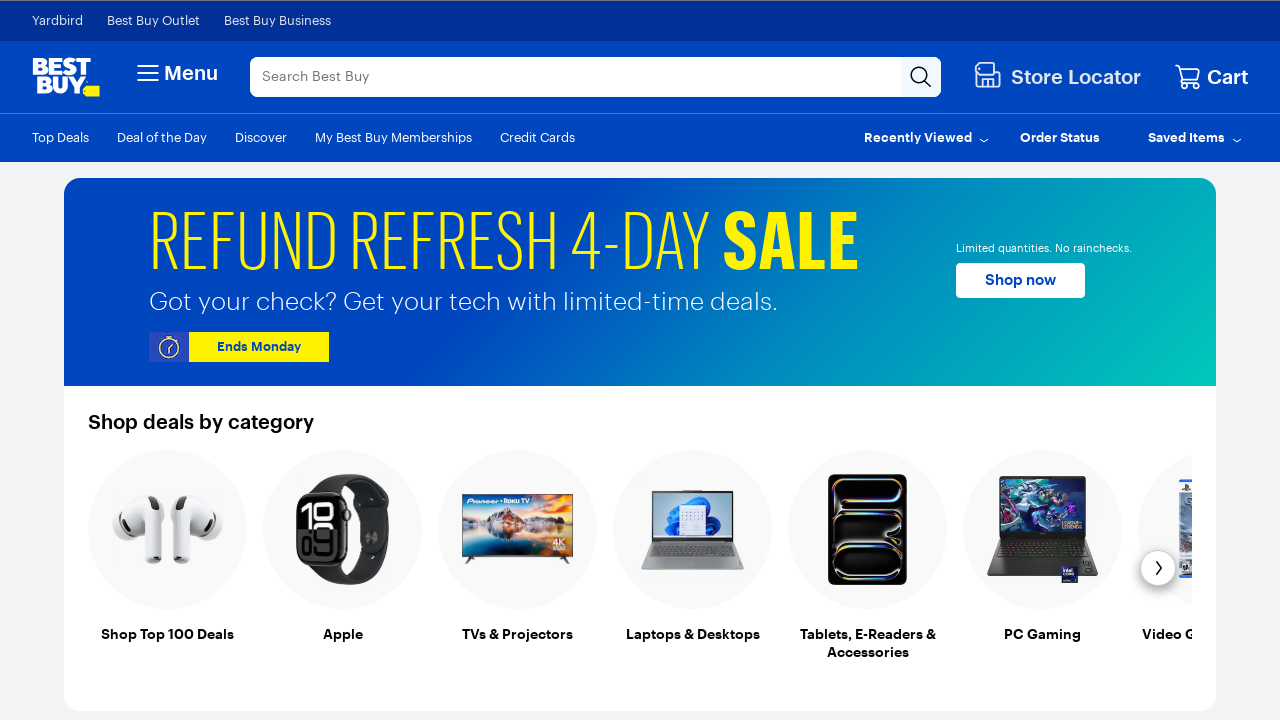

Asserted that page title does not contain 'Rest'
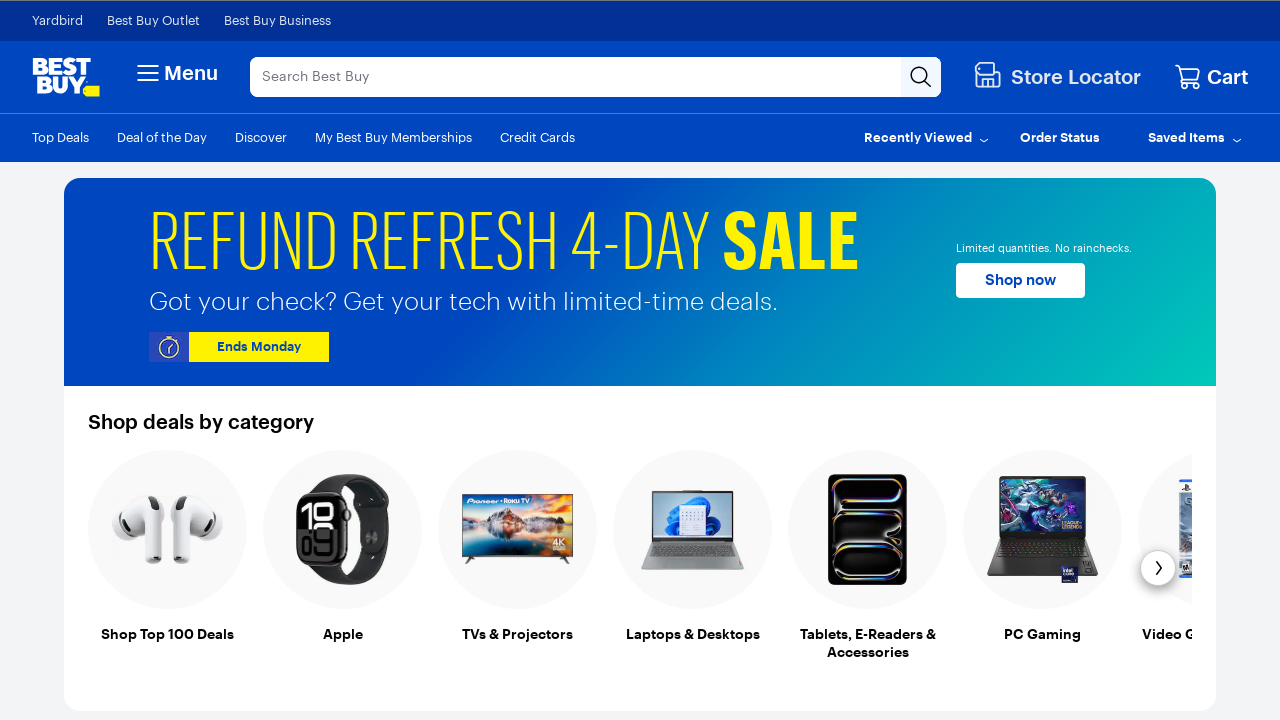

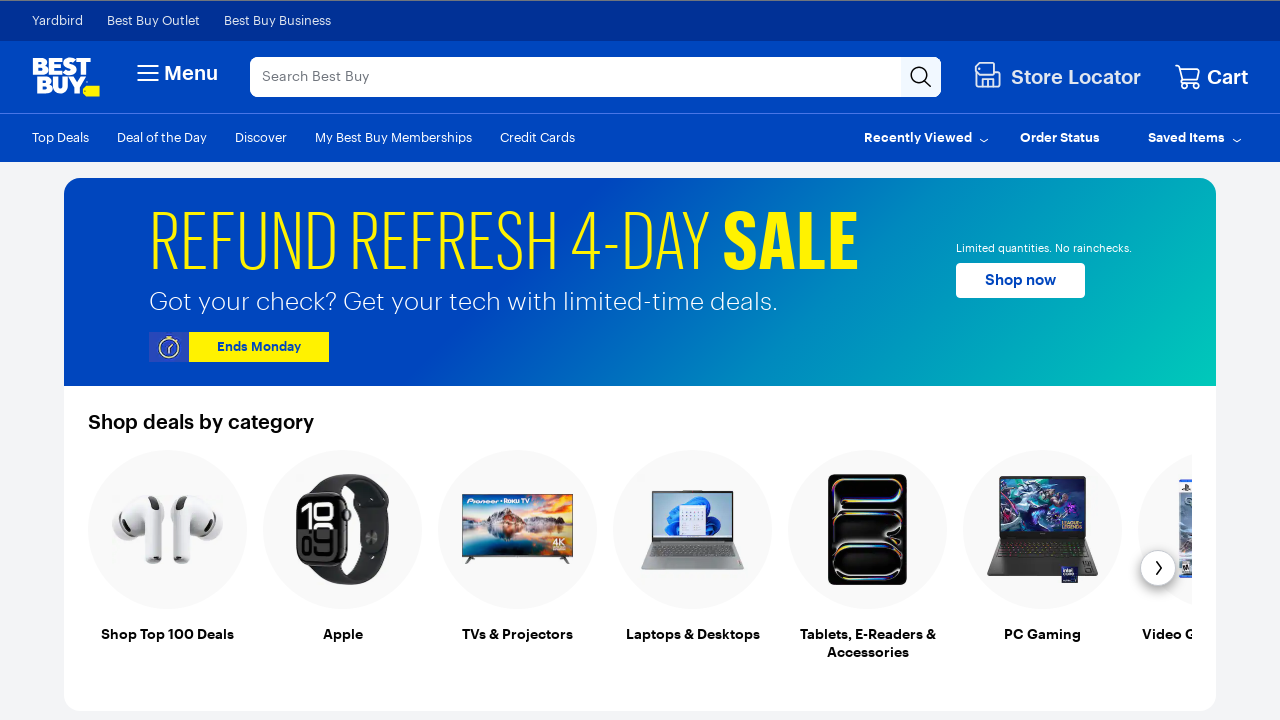